Tests the Logout functionality of a TP-Link router emulator by clicking the logout button, canceling the confirmation dialog, then clicking logout again and accepting the confirmation.

Starting URL: https://emulator.tp-link.com/C50V4_BR_Emulator/Emulator/index.htm

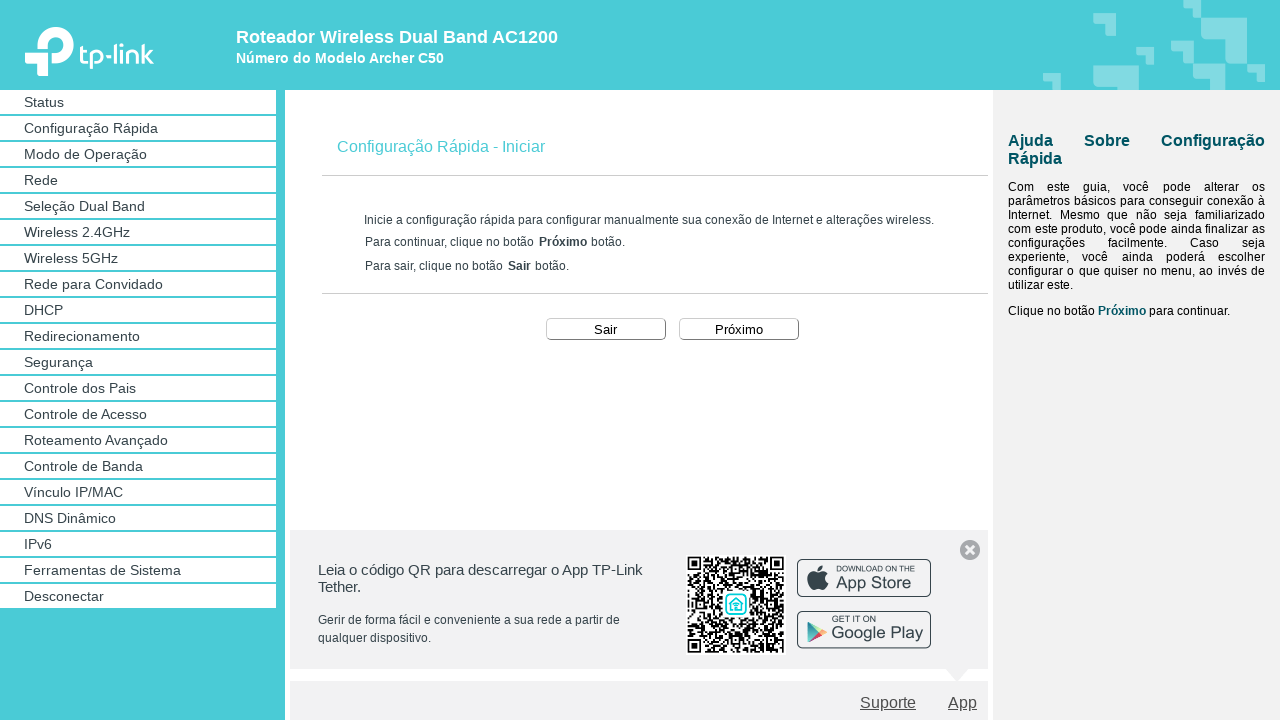

Located first frame layer
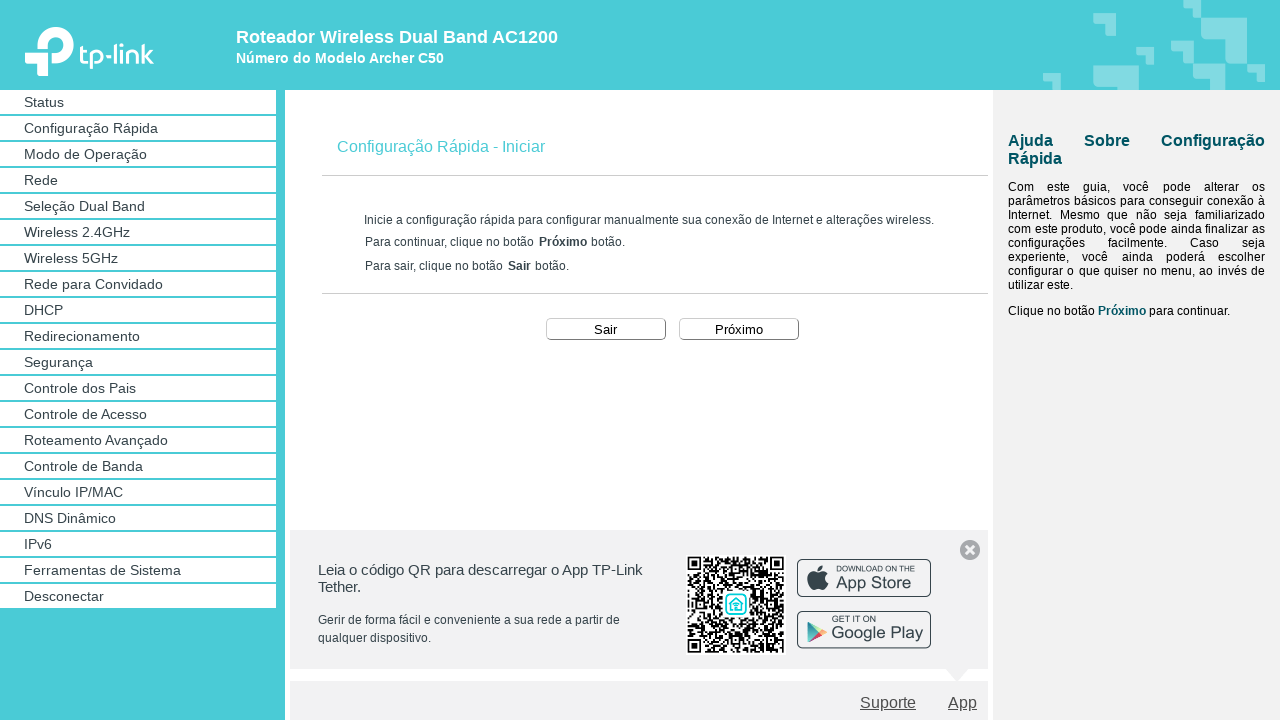

Located second nested frame layer
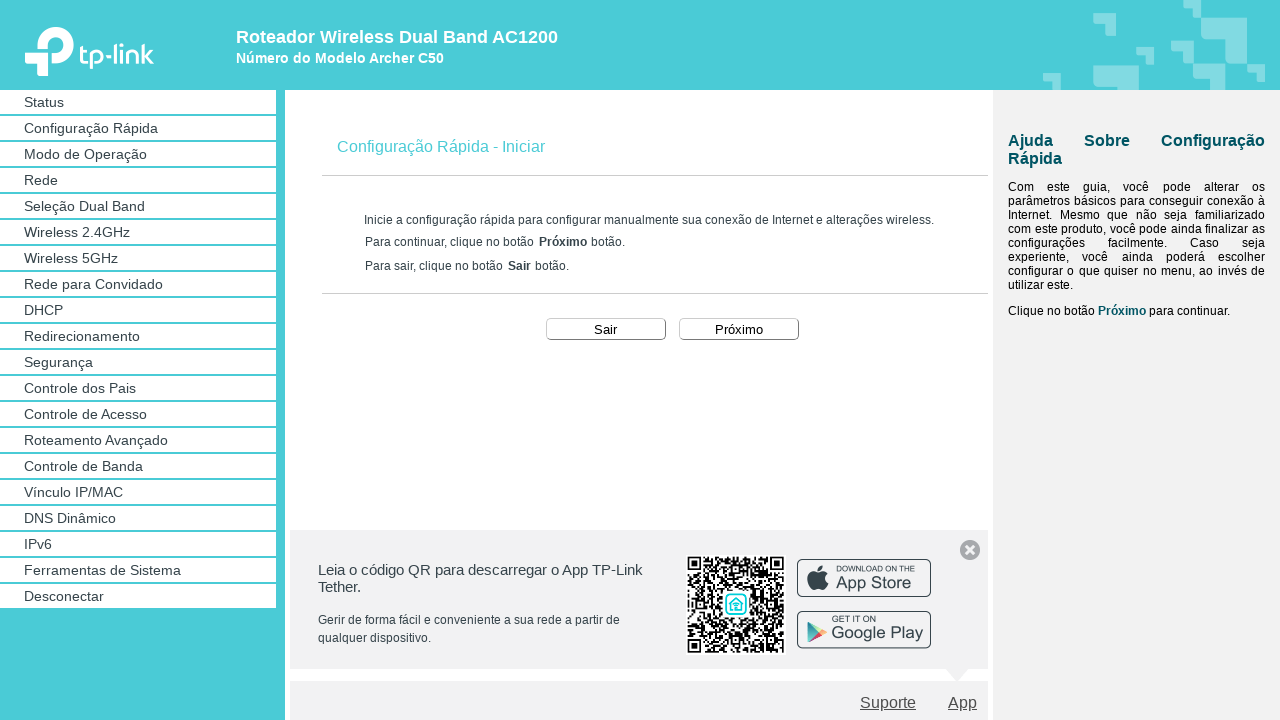

Set up dialog handler to dismiss first logout confirmation
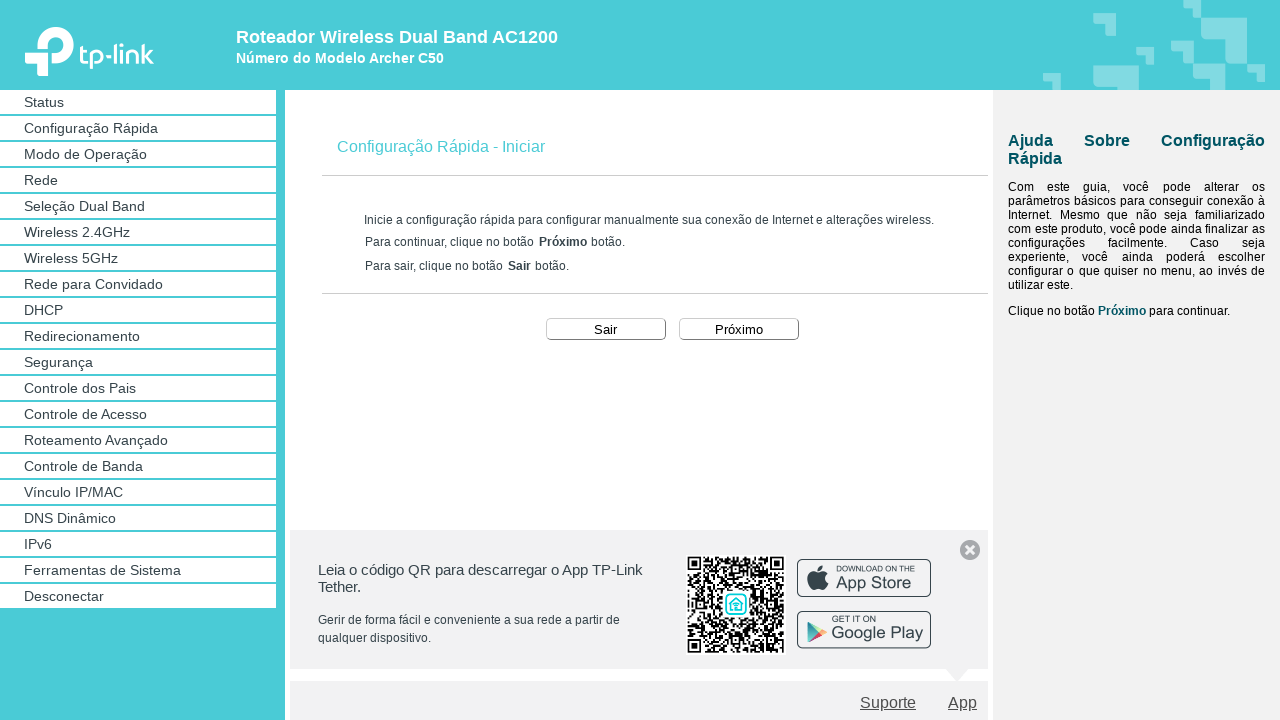

Clicked logout button - first attempt at (142, 596) on frame >> nth=0 >> internal:control=enter-frame >> frame >> nth=1 >> internal:con
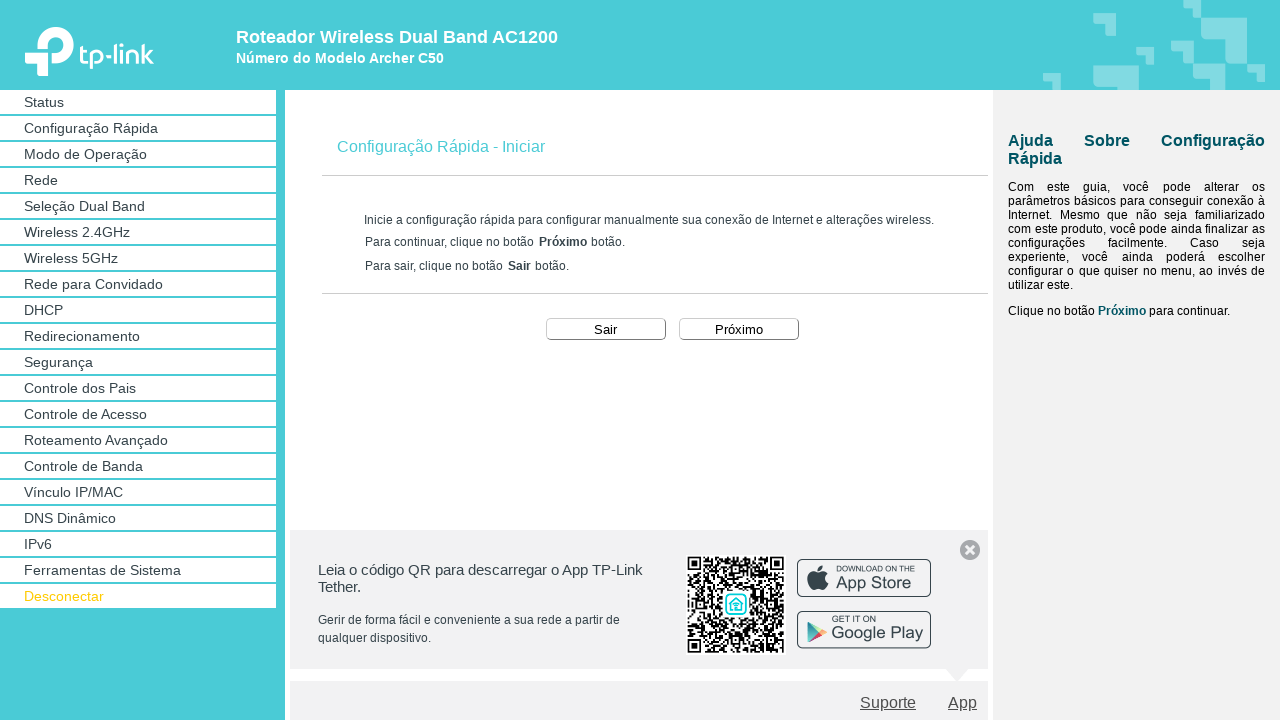

Set up dialog handler to accept second logout confirmation
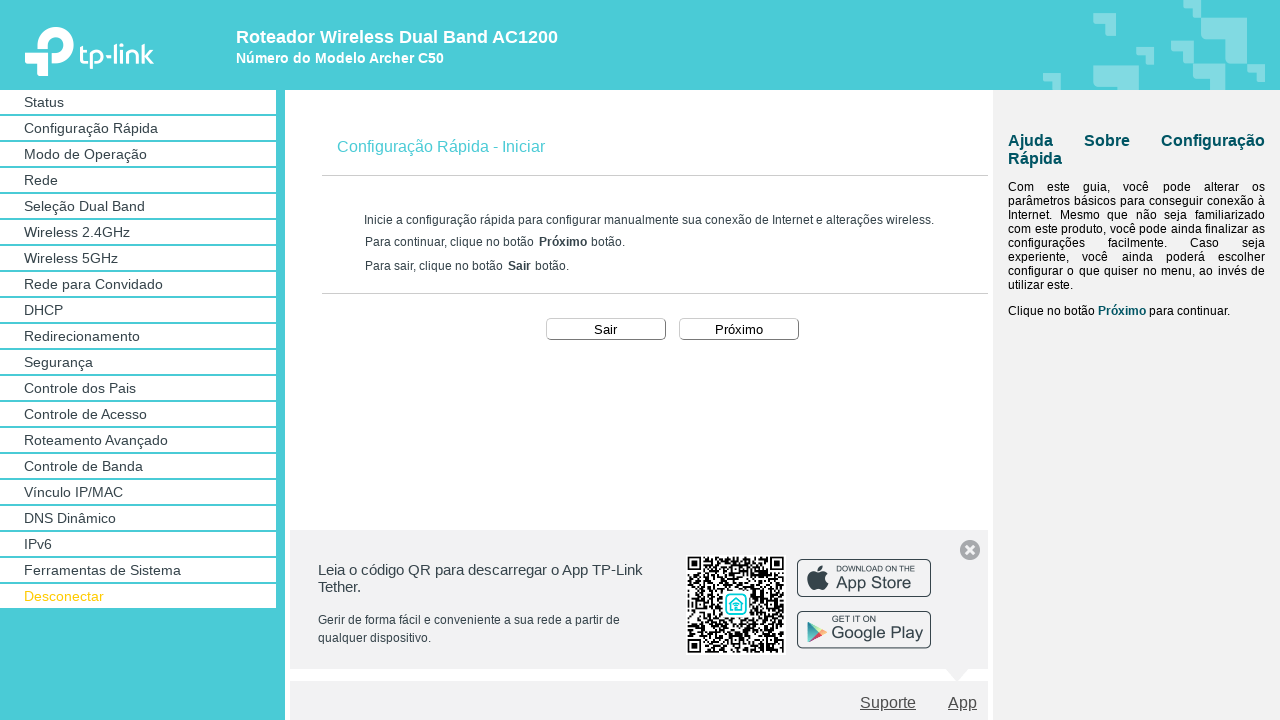

Clicked logout button - second attempt at (142, 596) on frame >> nth=0 >> internal:control=enter-frame >> frame >> nth=1 >> internal:con
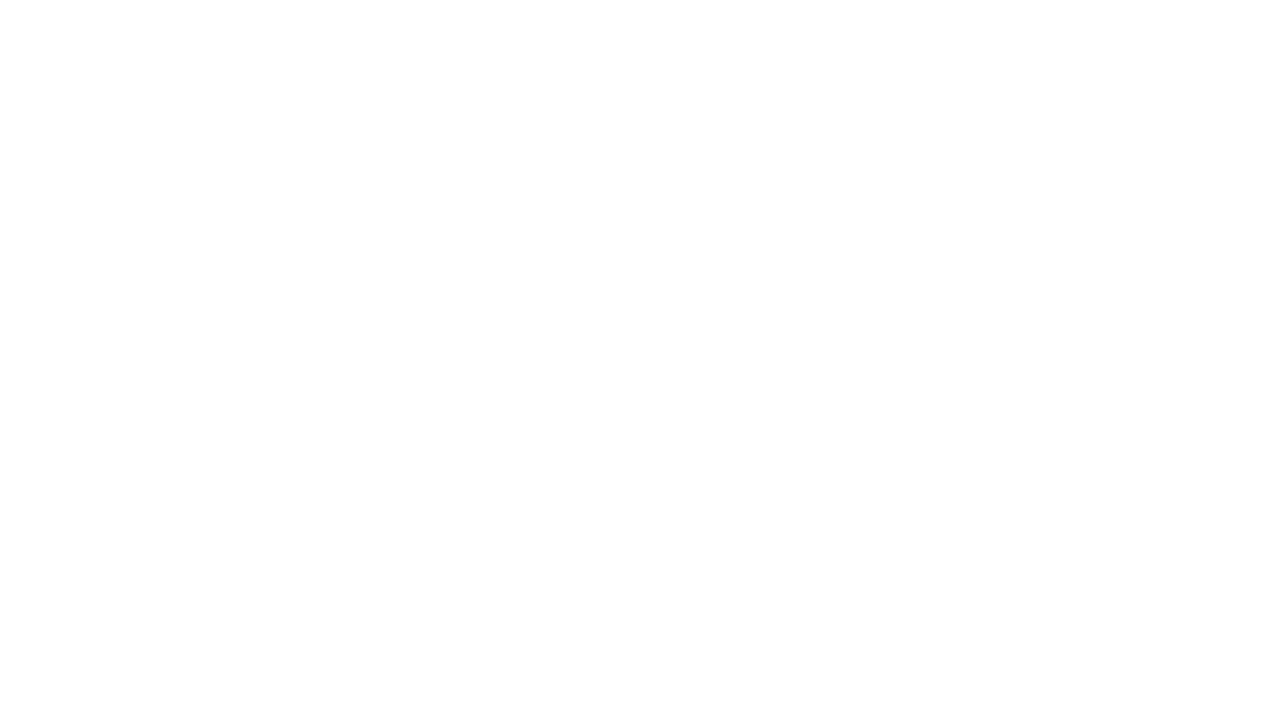

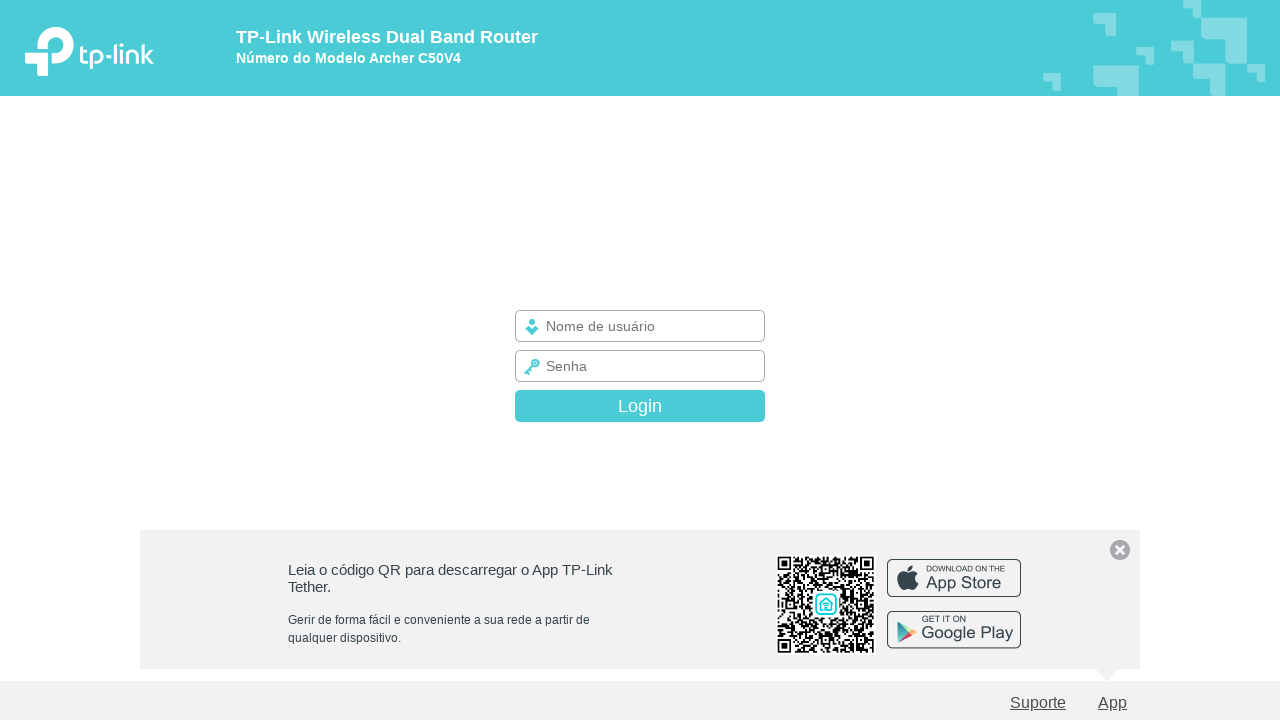